Tests the search filter functionality by entering a search term and verifying the results update accordingly.

Starting URL: https://hedgehog.cloud/learn/catalog

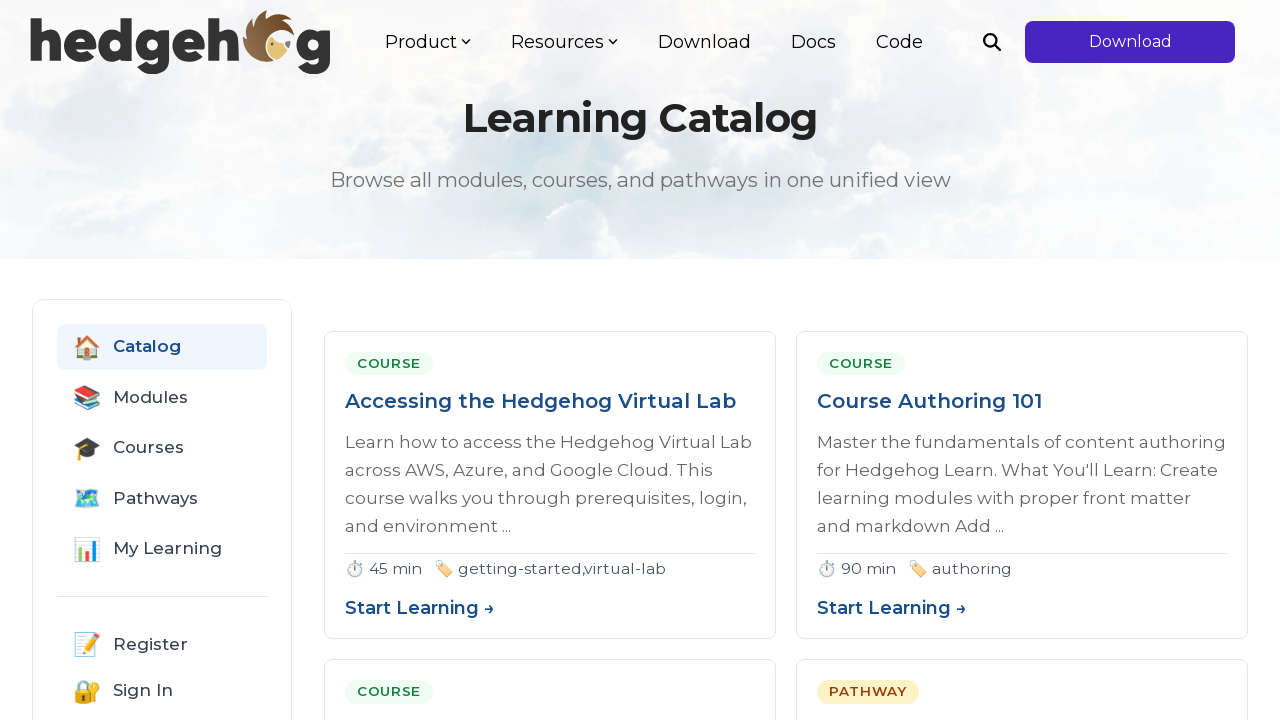

Catalog grid loaded
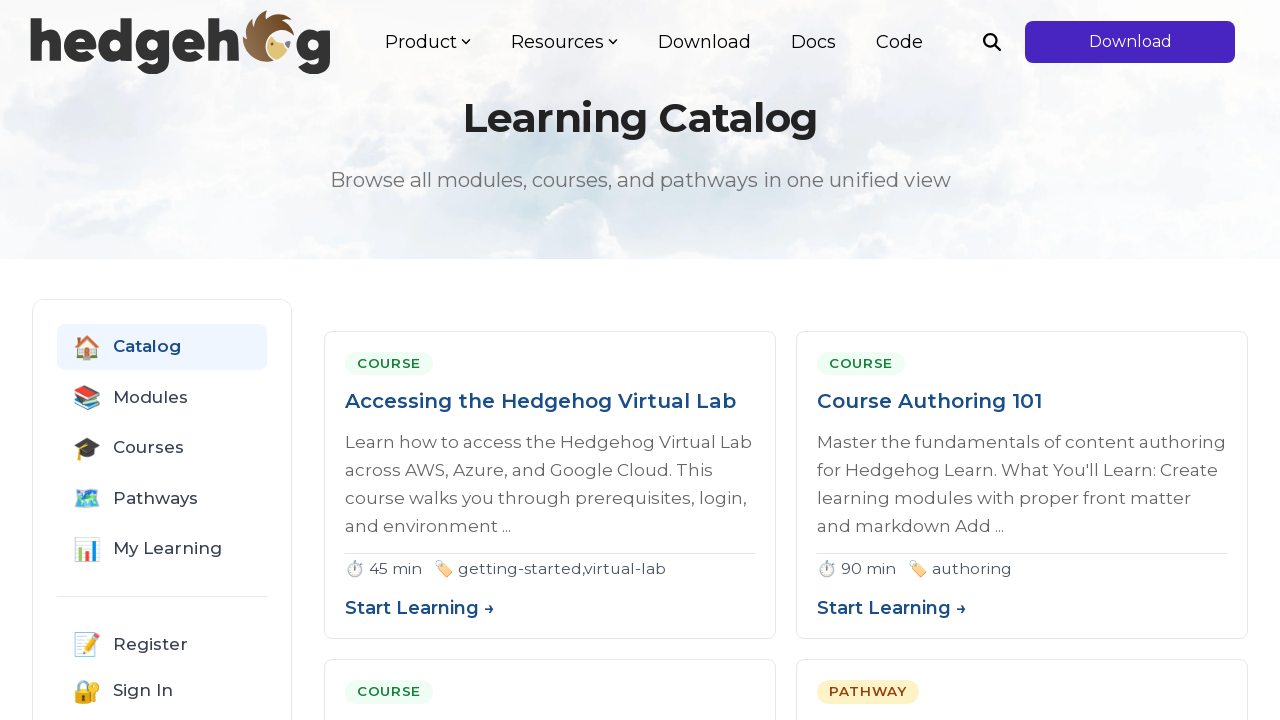

Entered 'kubernetes' in search filter on #filter-search
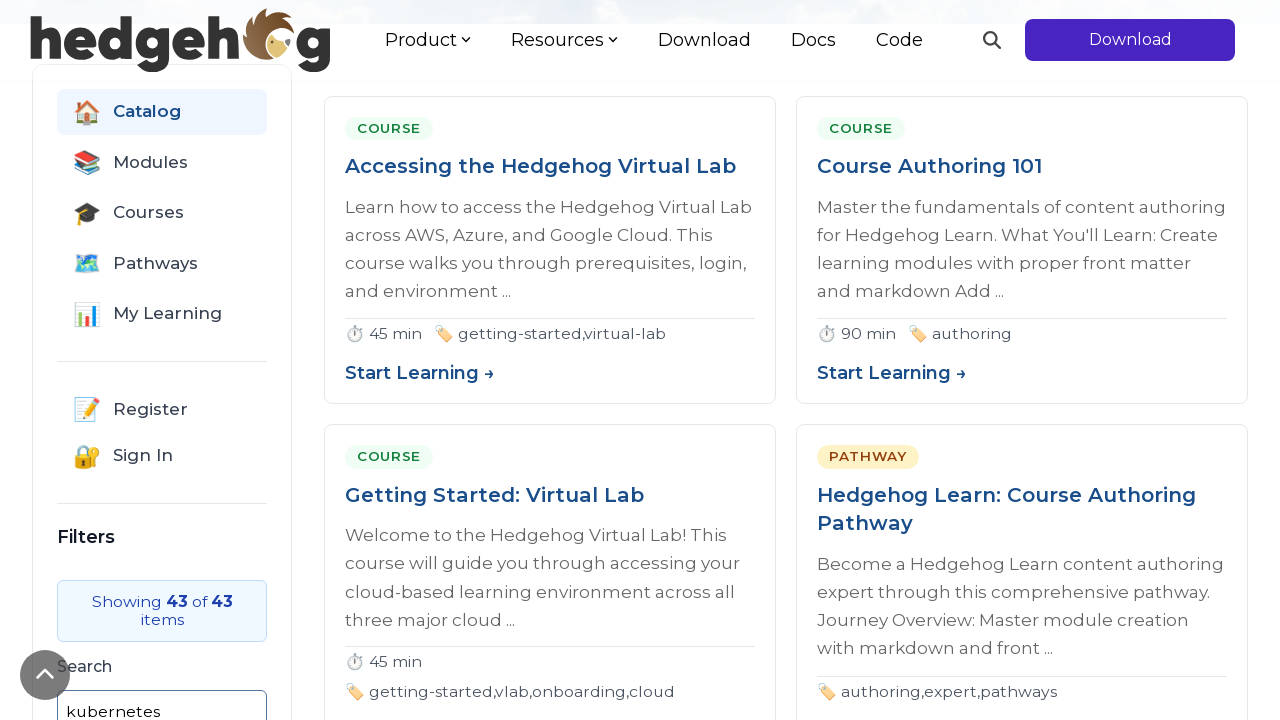

Waited for search debounce to complete
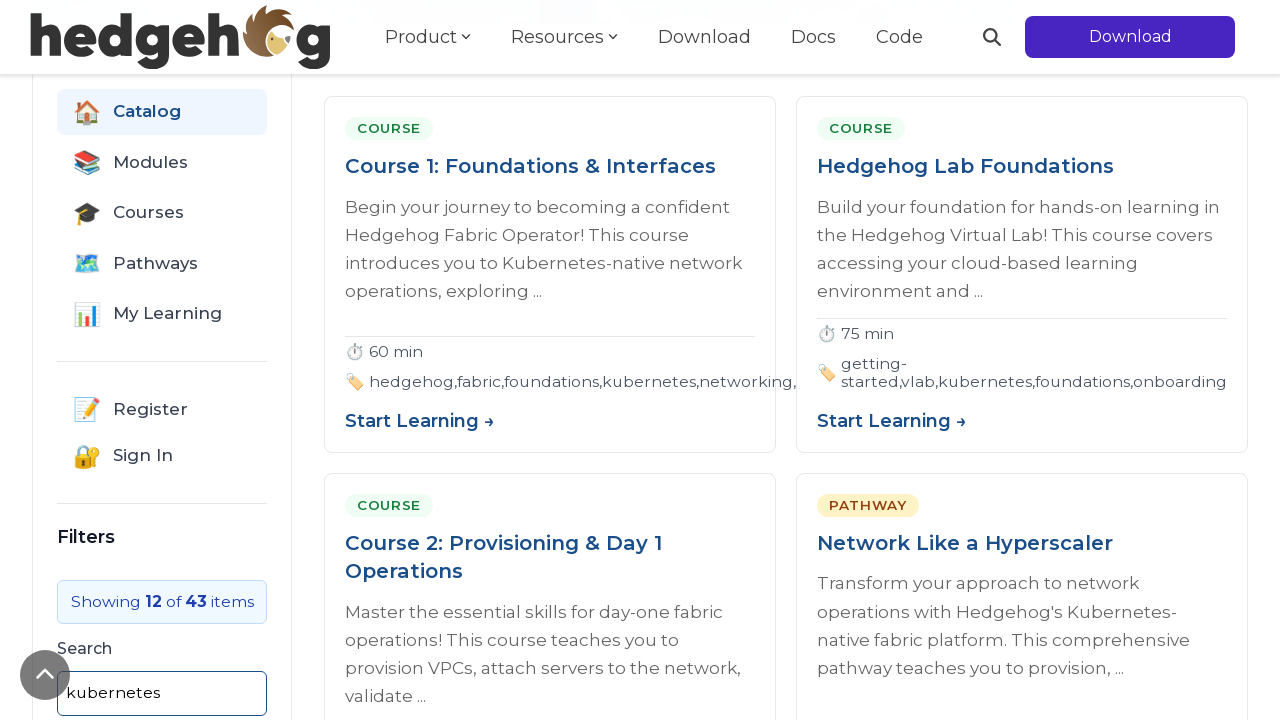

Verified search results are displayed (either catalog grid or no results message)
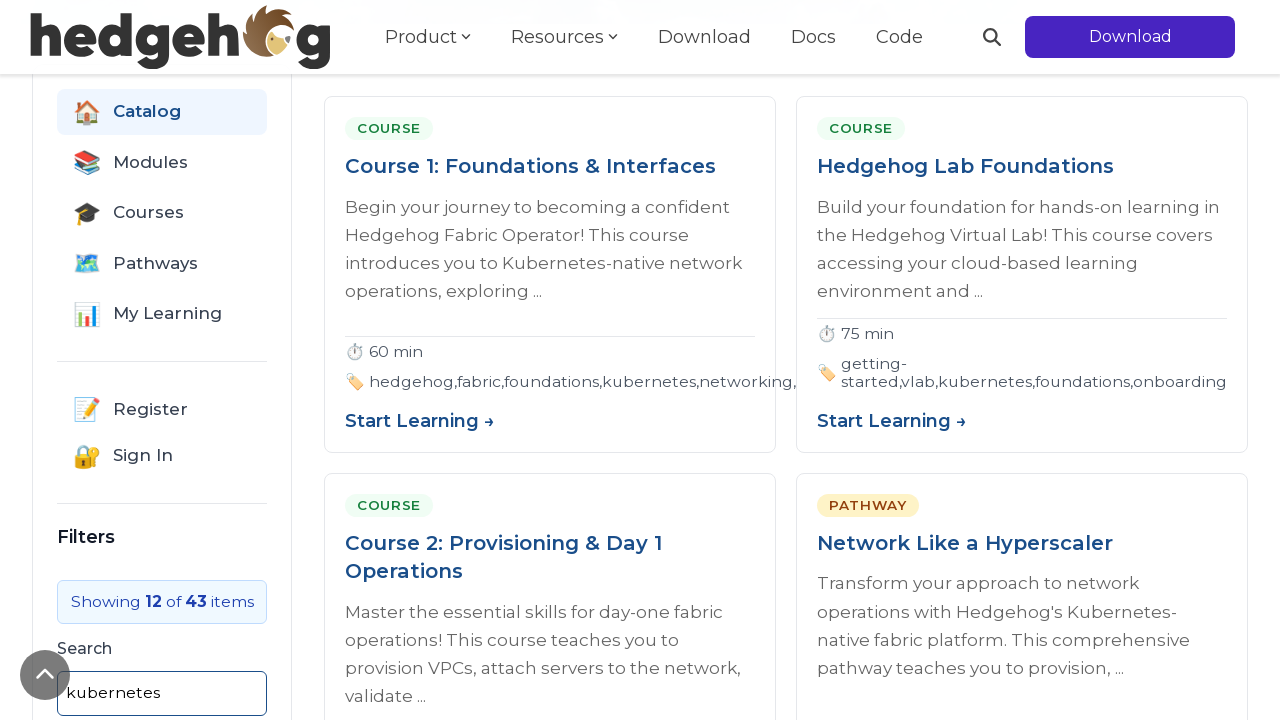

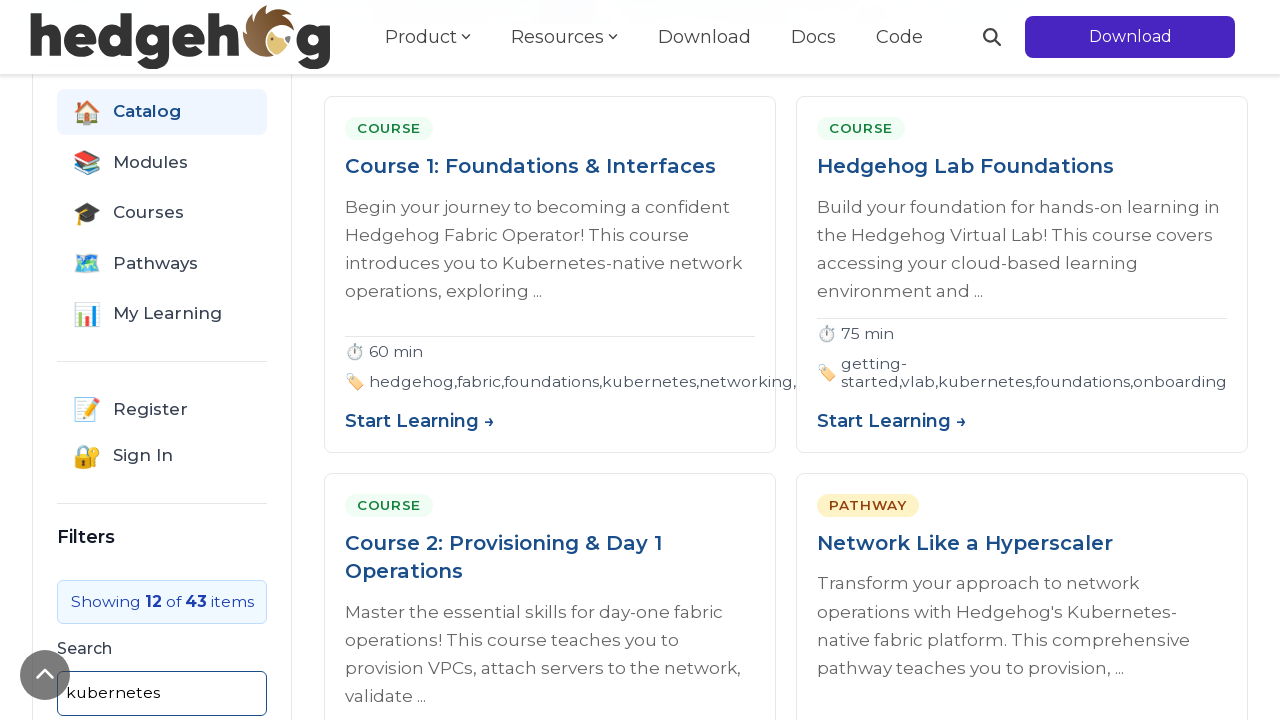